Tests explicit wait functionality by waiting for a price element to display "$100", then clicking a book button, calculating a mathematical answer based on a displayed value, and submitting the result.

Starting URL: http://suninjuly.github.io/explicit_wait2.html

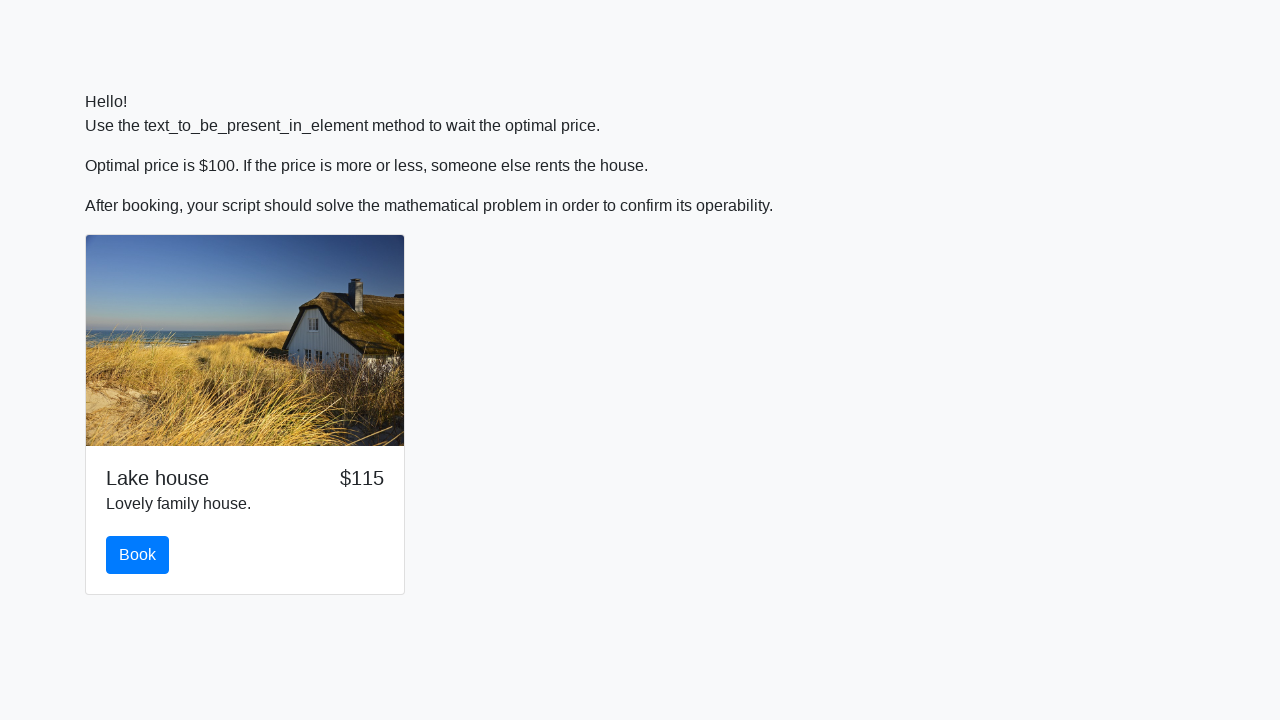

Waited for price element to display '$100'
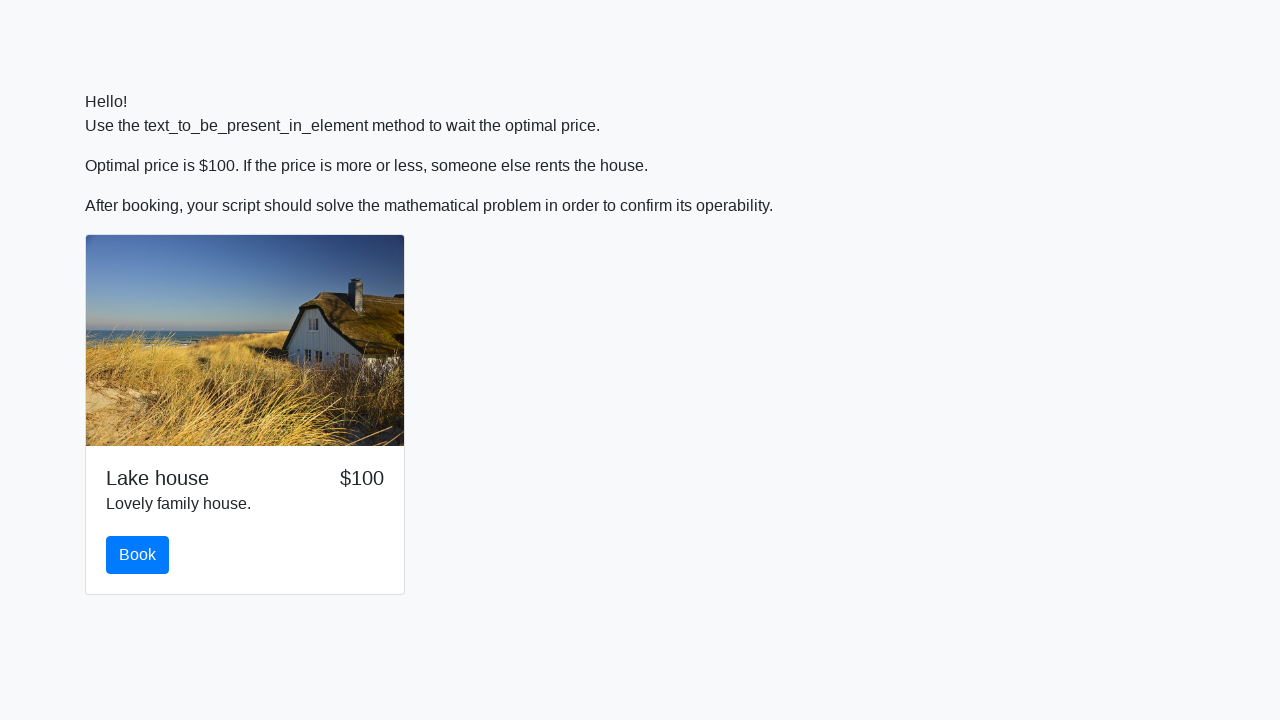

Clicked the book button at (138, 555) on #book
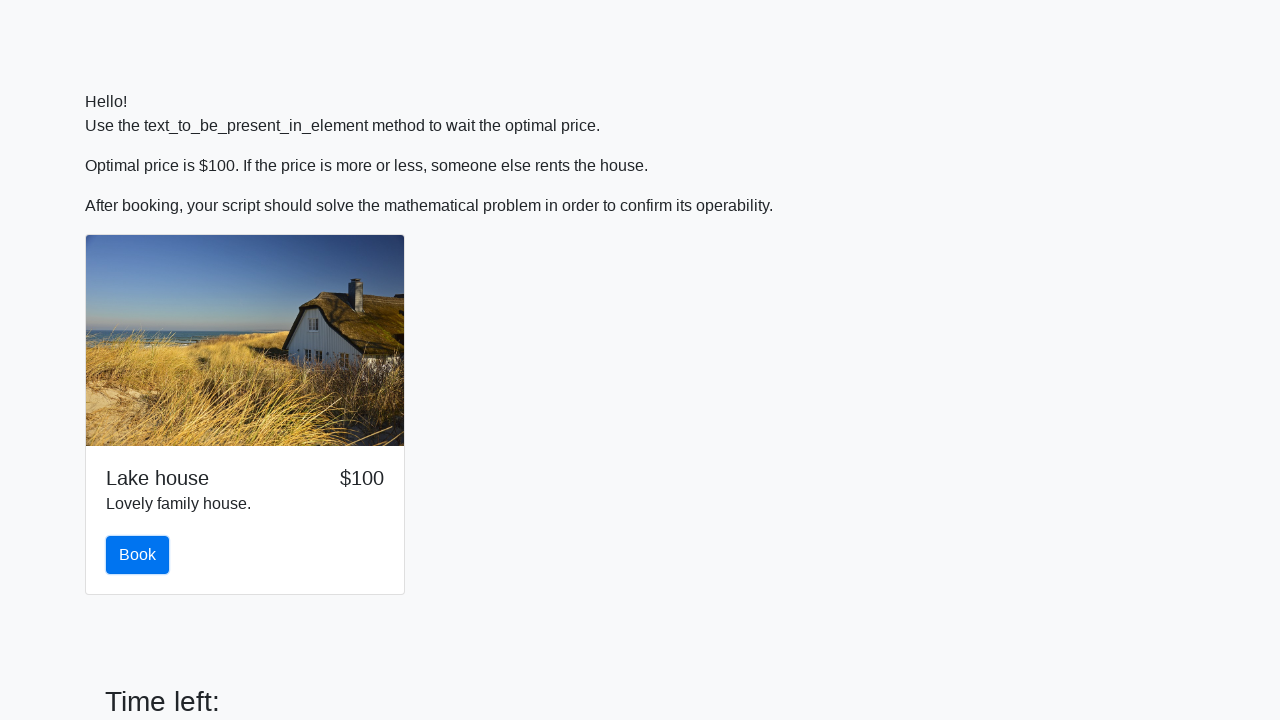

Retrieved input value for calculation: 389
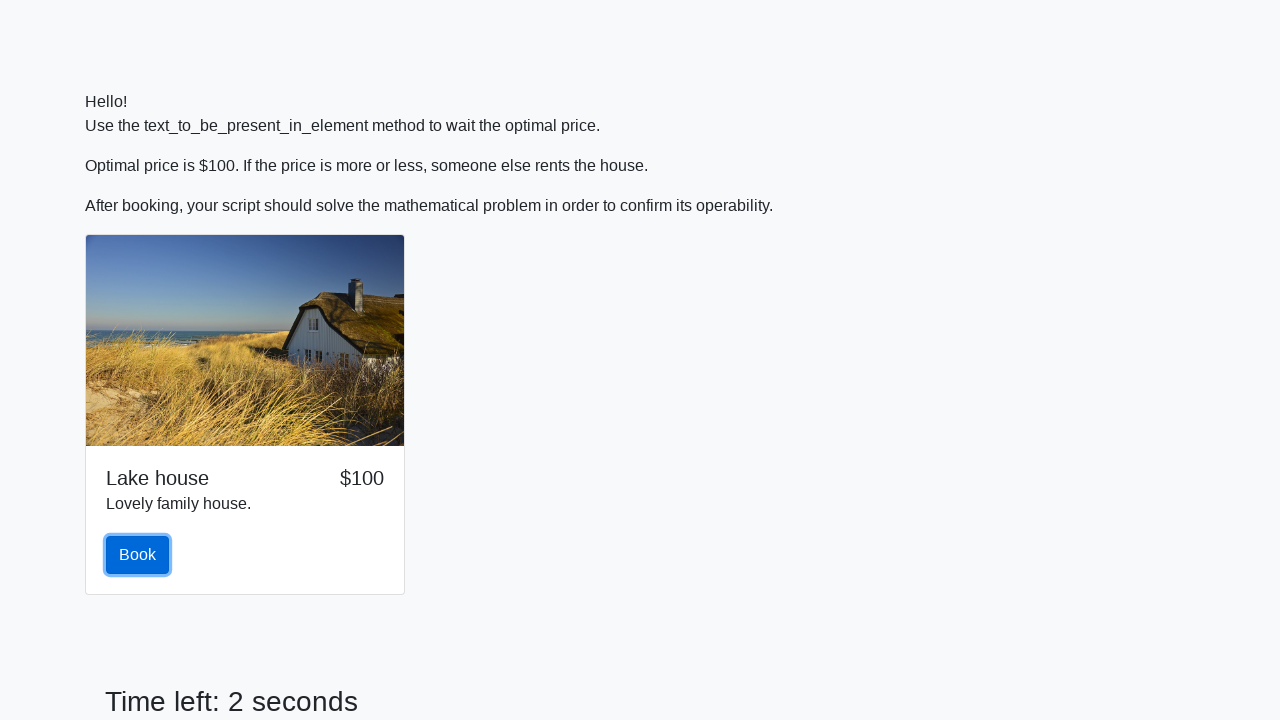

Calculated mathematical answer: 1.8482477482129296
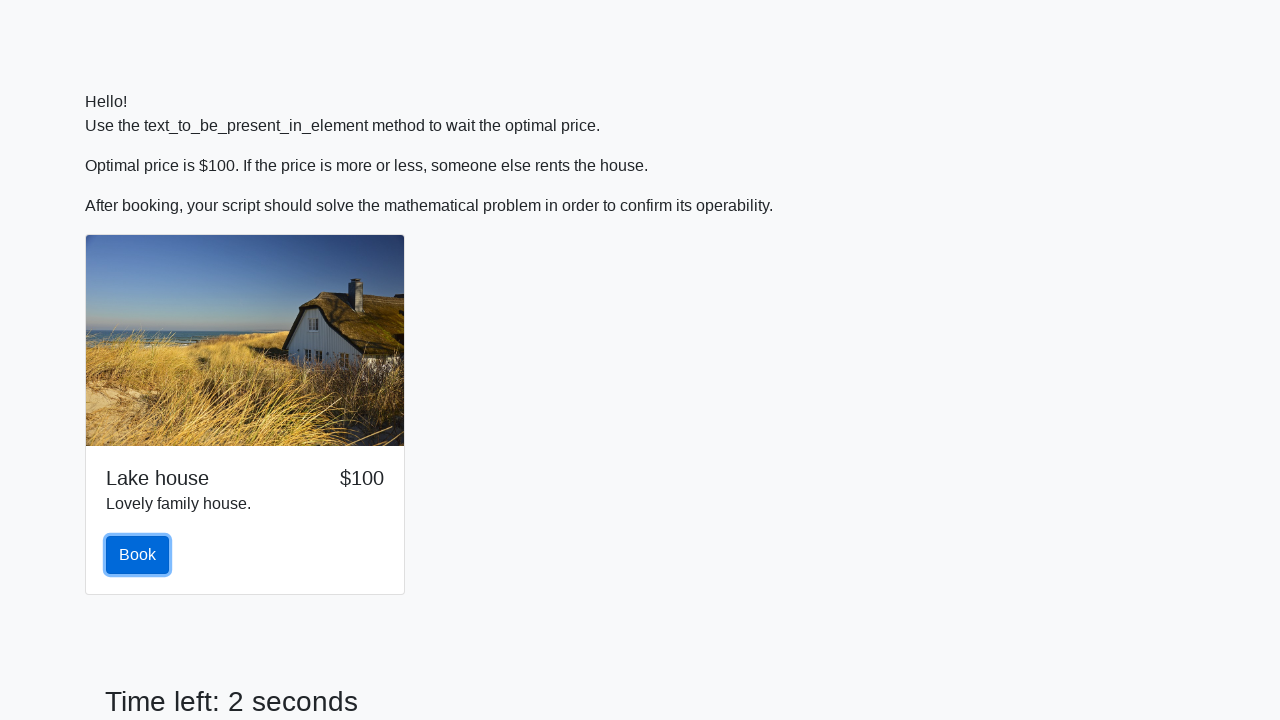

Filled answer field with calculated value: 1.8482477482129296 on #answer
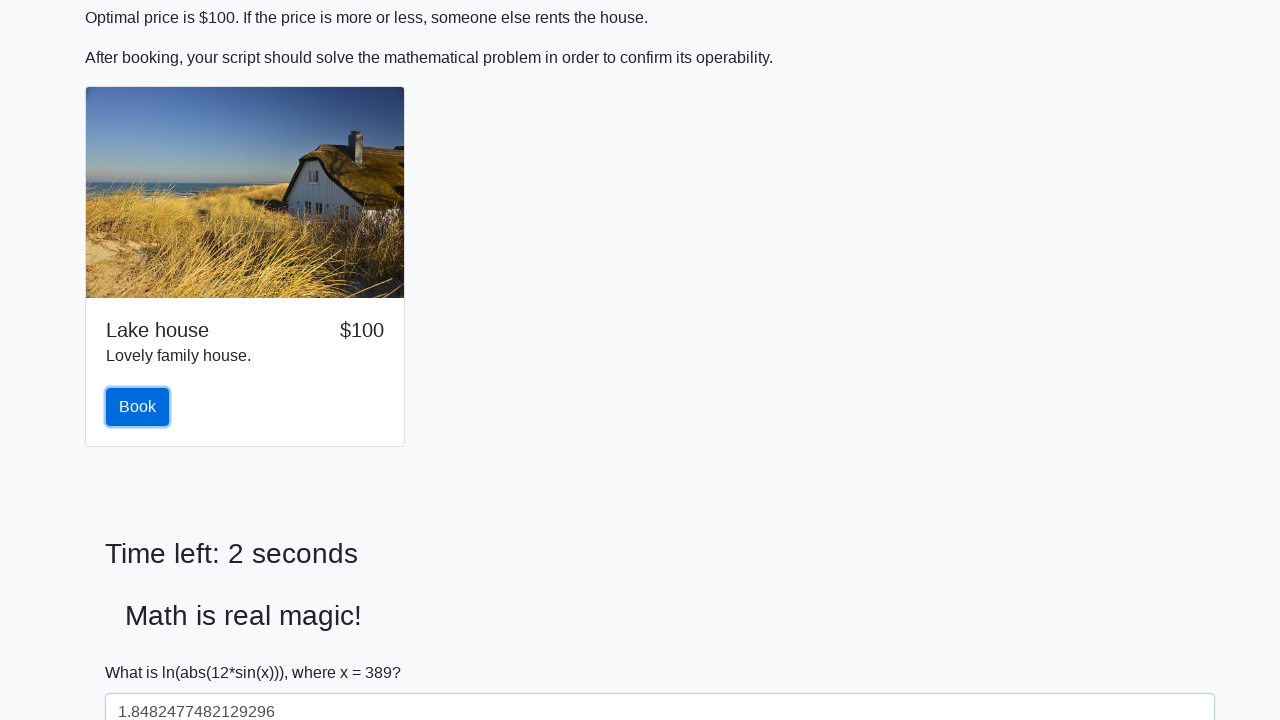

Clicked the solve button to submit answer at (143, 651) on #solve
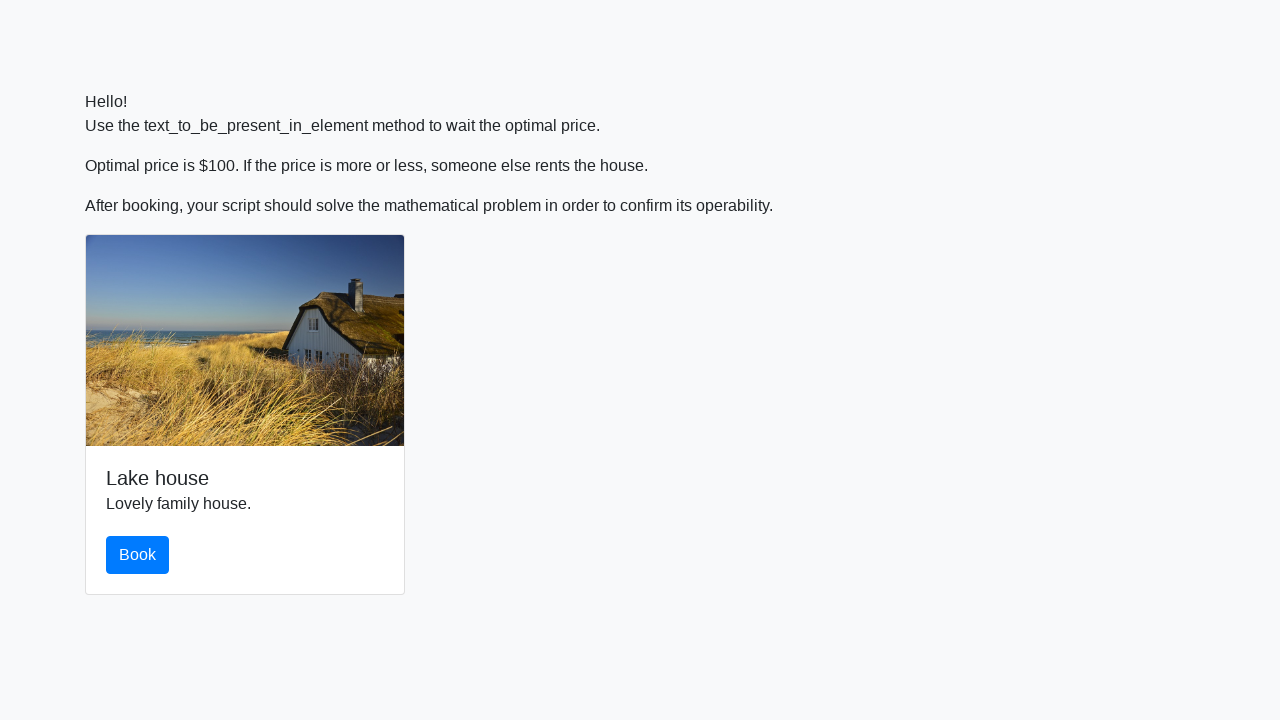

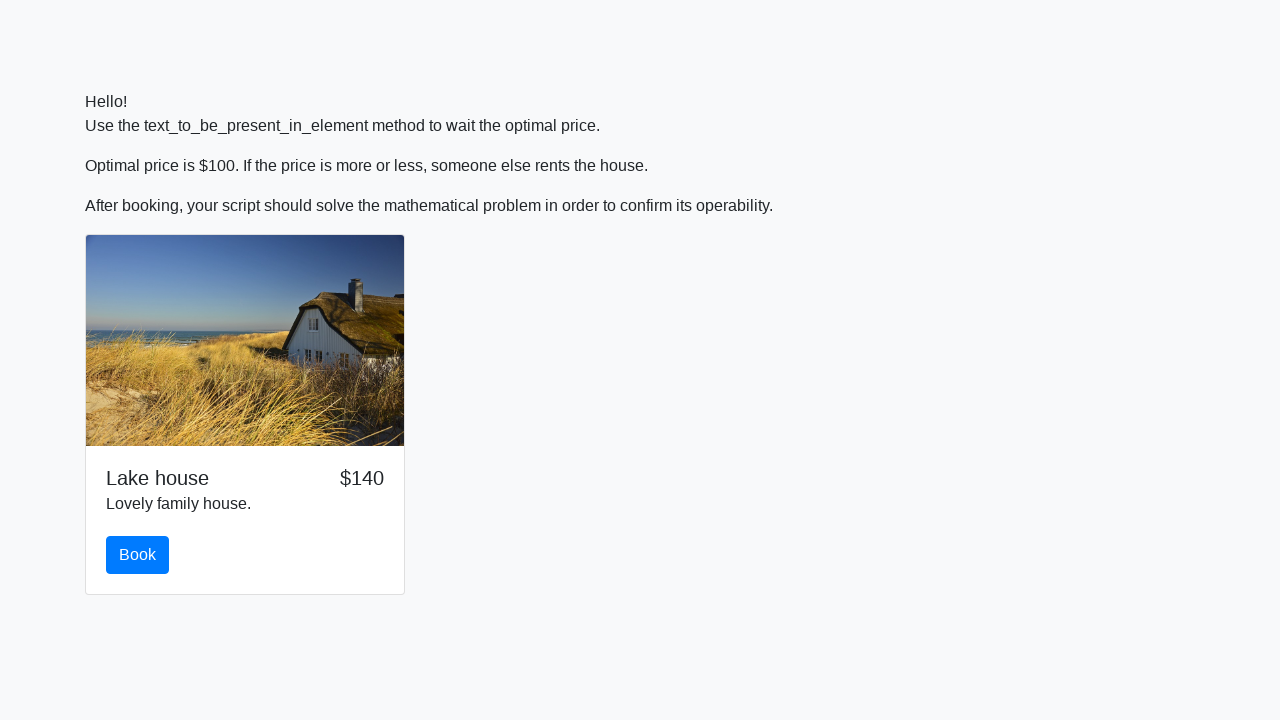